Tests drag and drop functionality on jQuery UI demo page by dragging an element to a drop target

Starting URL: https://jqueryui.com/droppable/

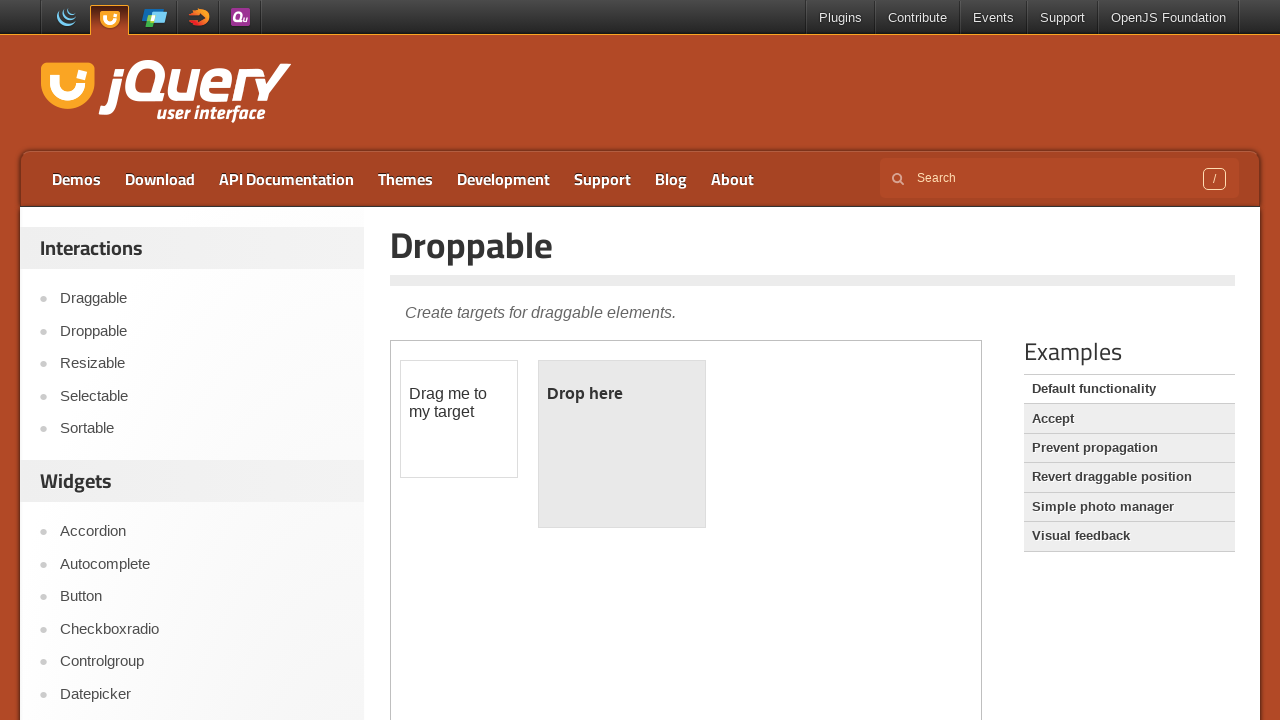

Navigated to jQuery UI droppable demo page
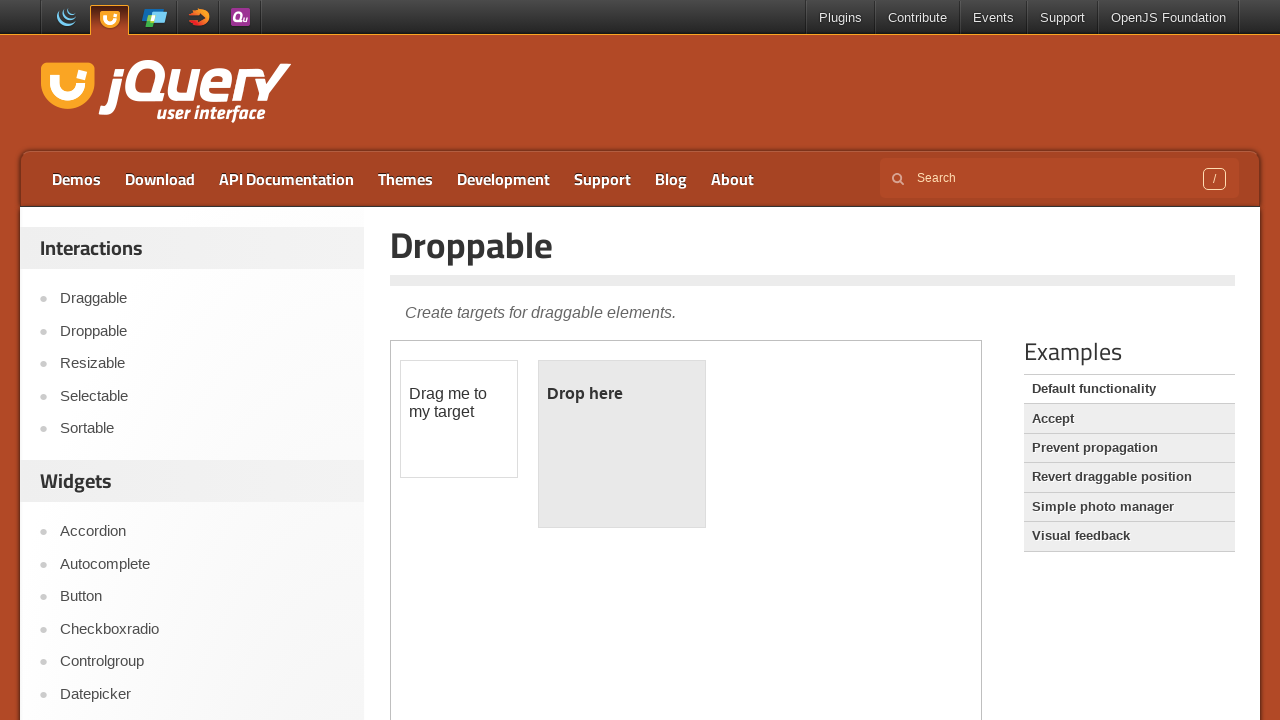

Located the demo iframe
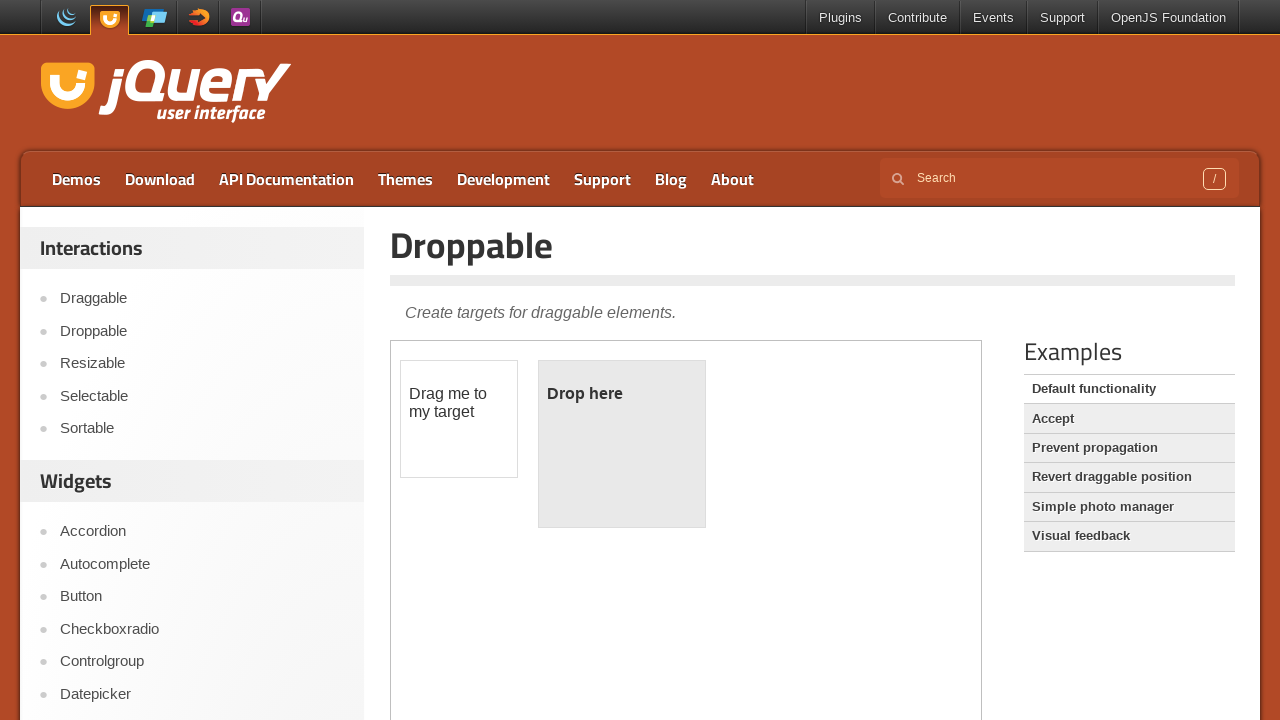

Located the draggable element
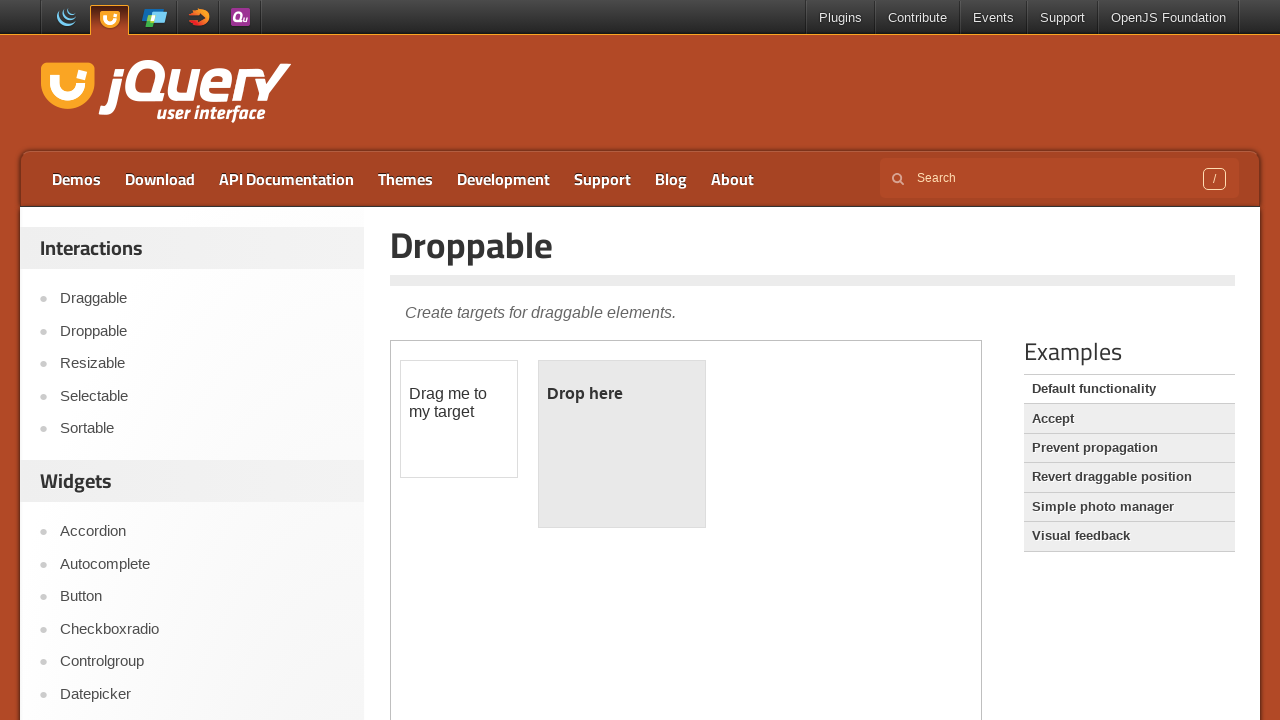

Located the droppable target element
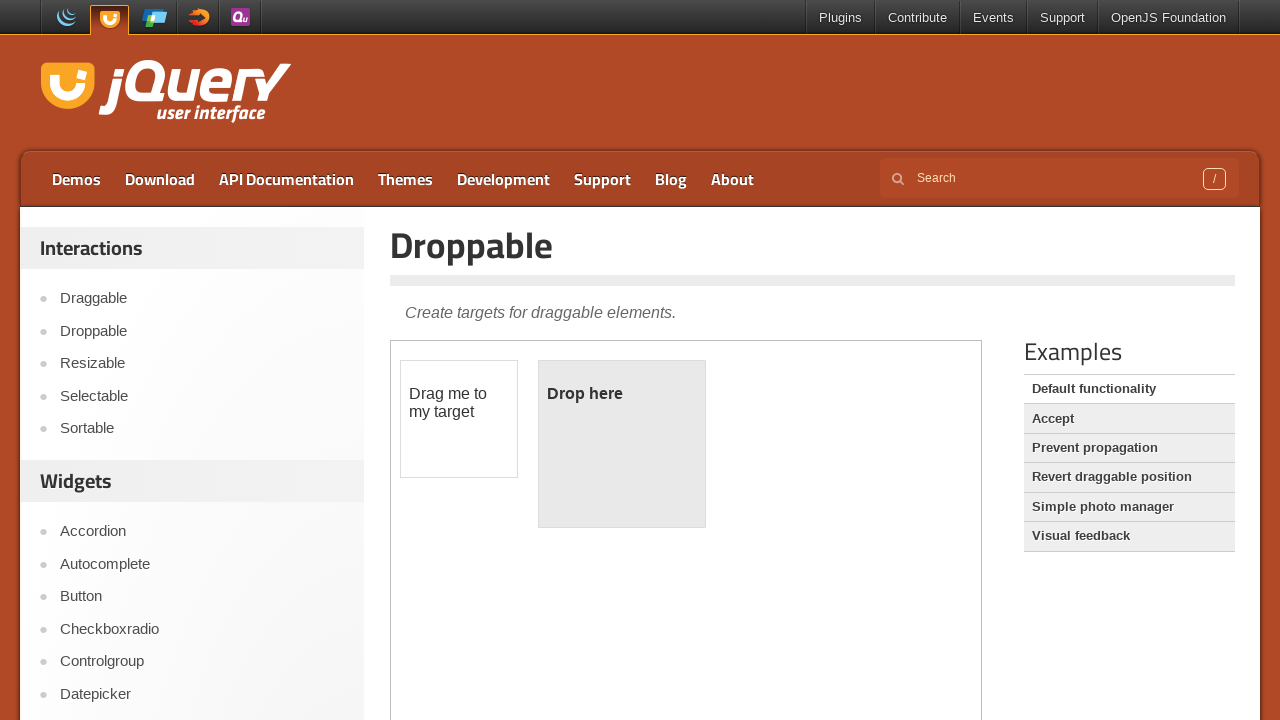

Dragged the draggable element onto the droppable target at (622, 444)
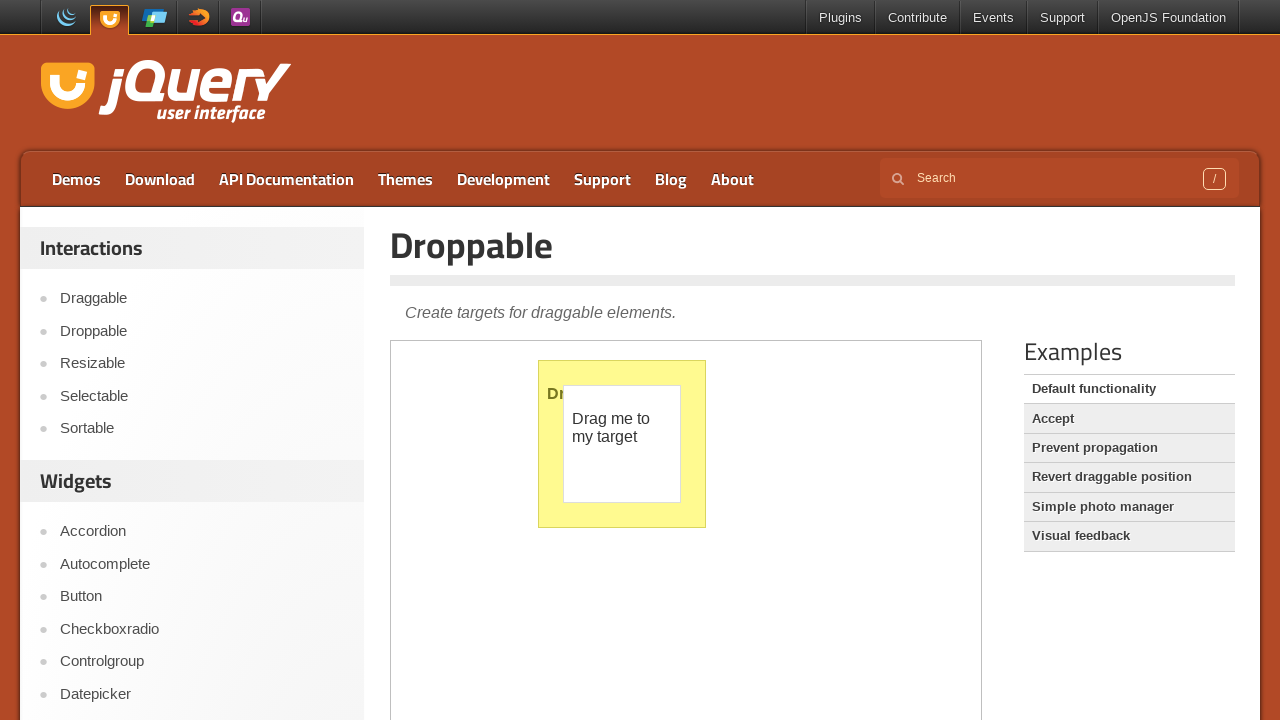

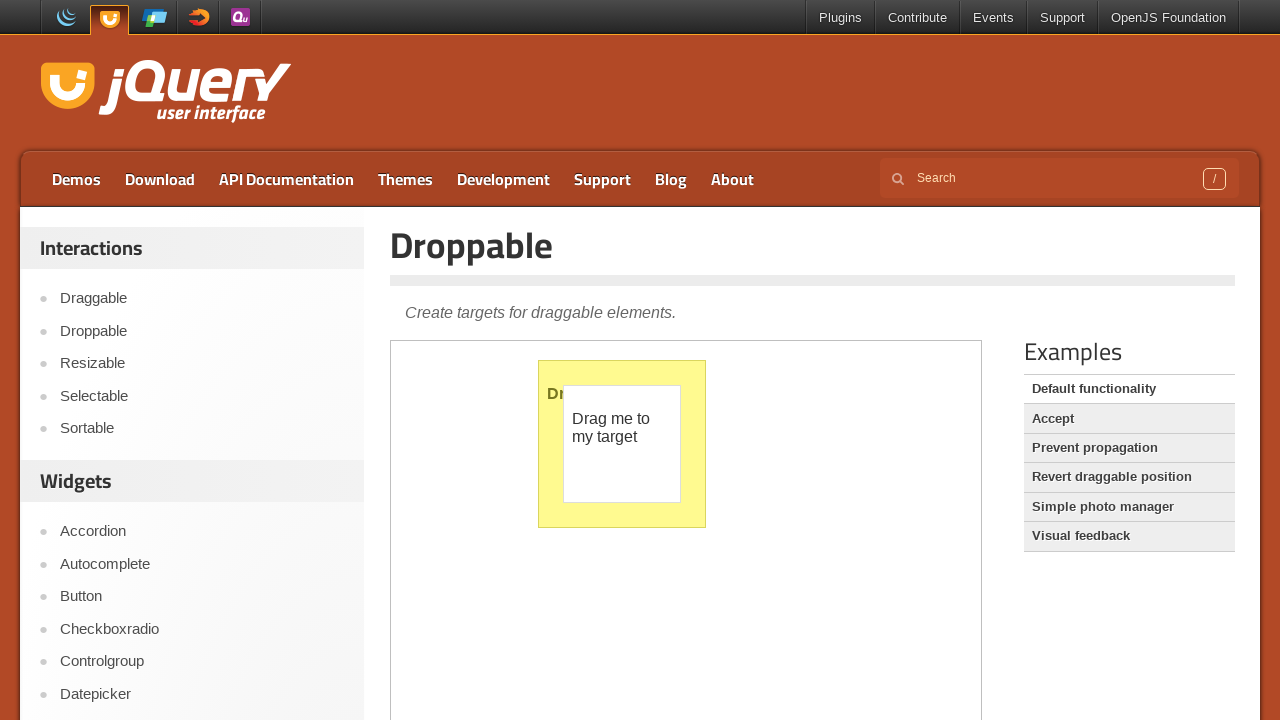